Validates that the page title is "Jared Webber"

Starting URL: https://jaredwebber.dev

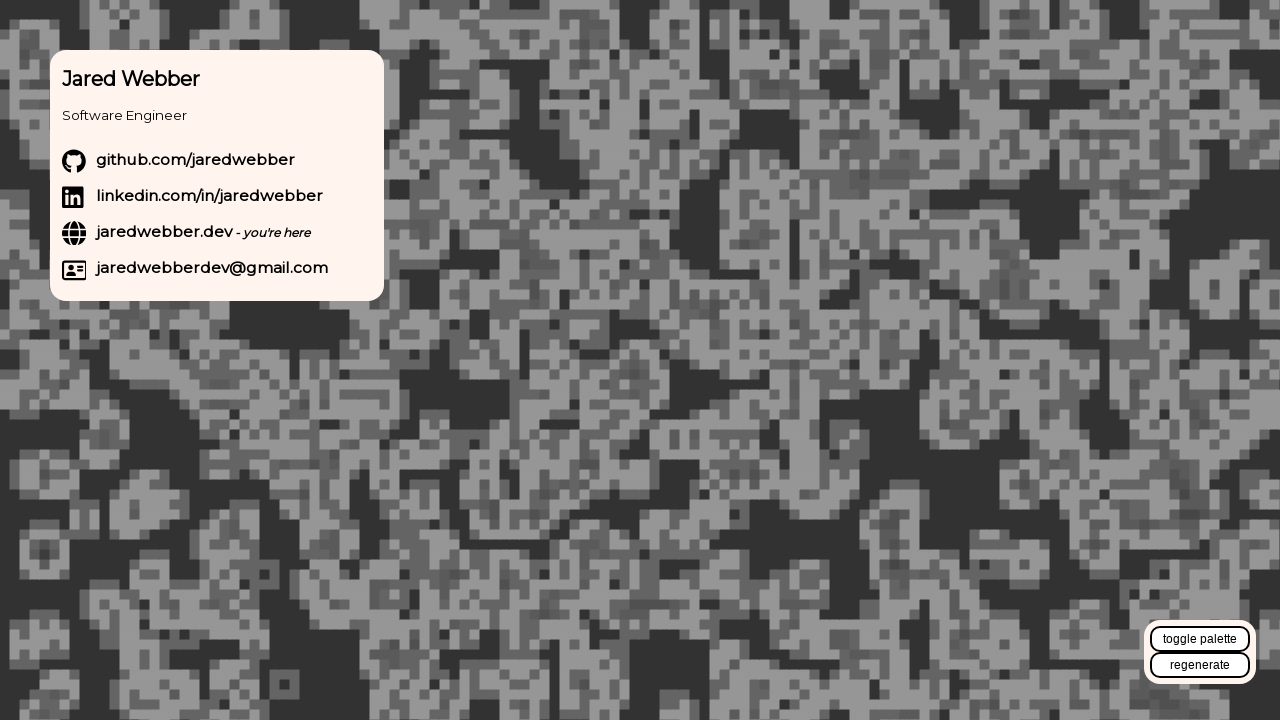

Navigated to https://jaredwebber.dev
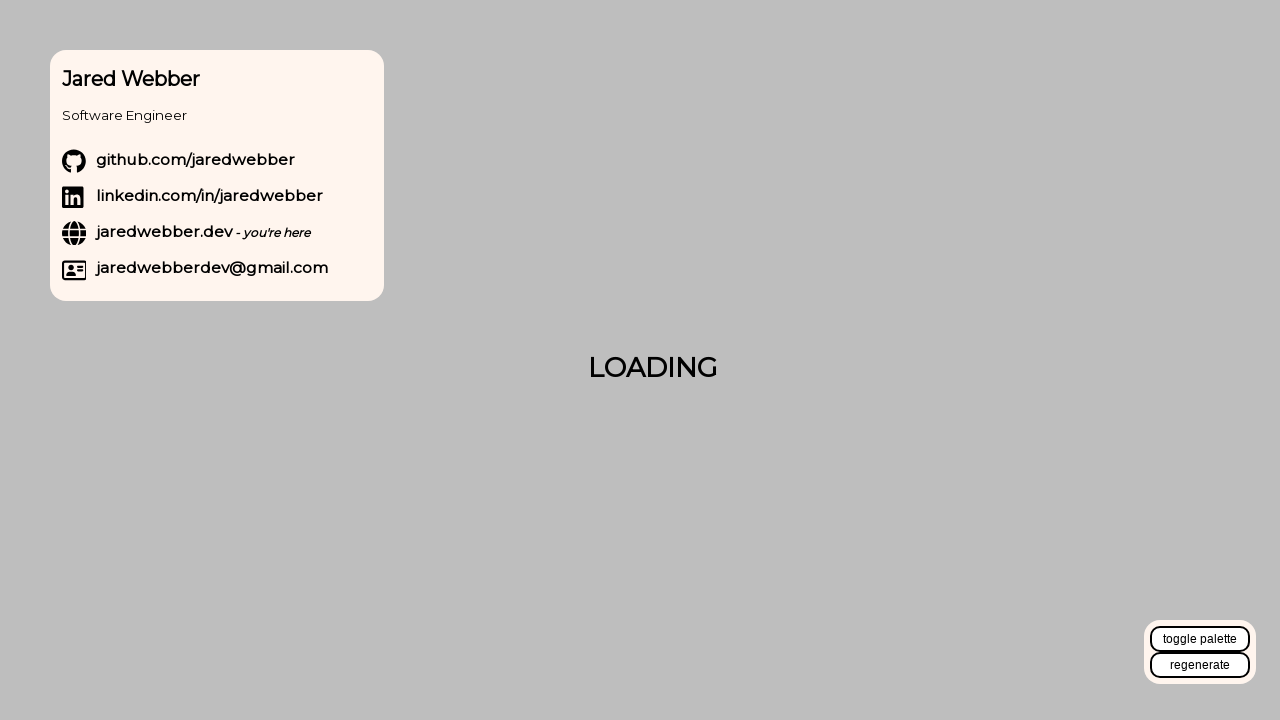

Validated that page title equals 'Jared Webber'
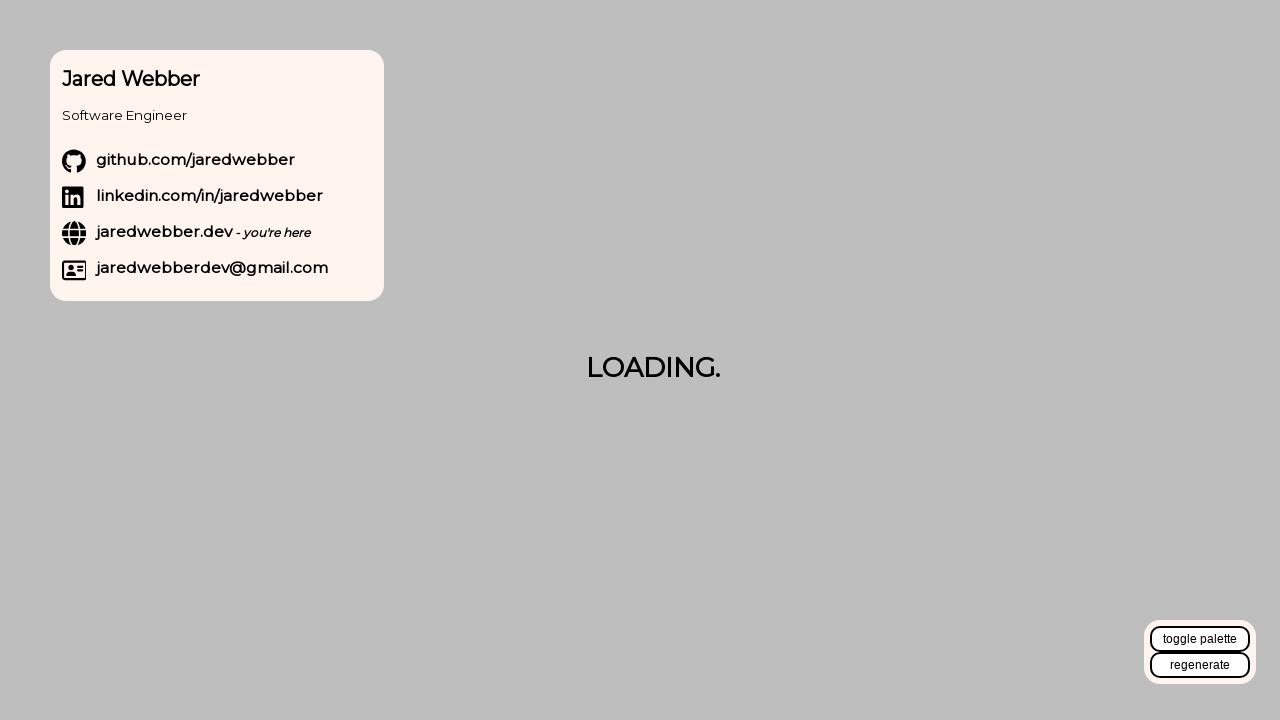

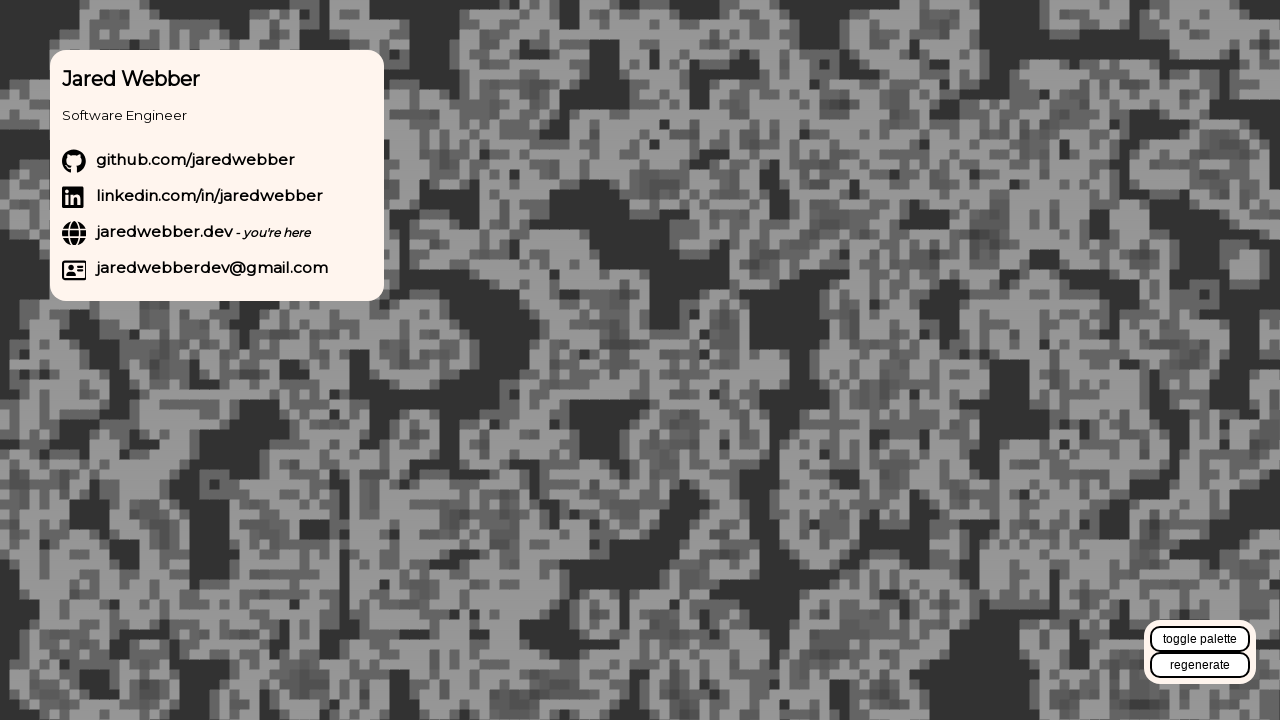